Tests jQuery UI custom dropdown by selecting different salutation options and verifying the selection

Starting URL: http://jqueryui.com/resources/demos/selectmenu/default.html

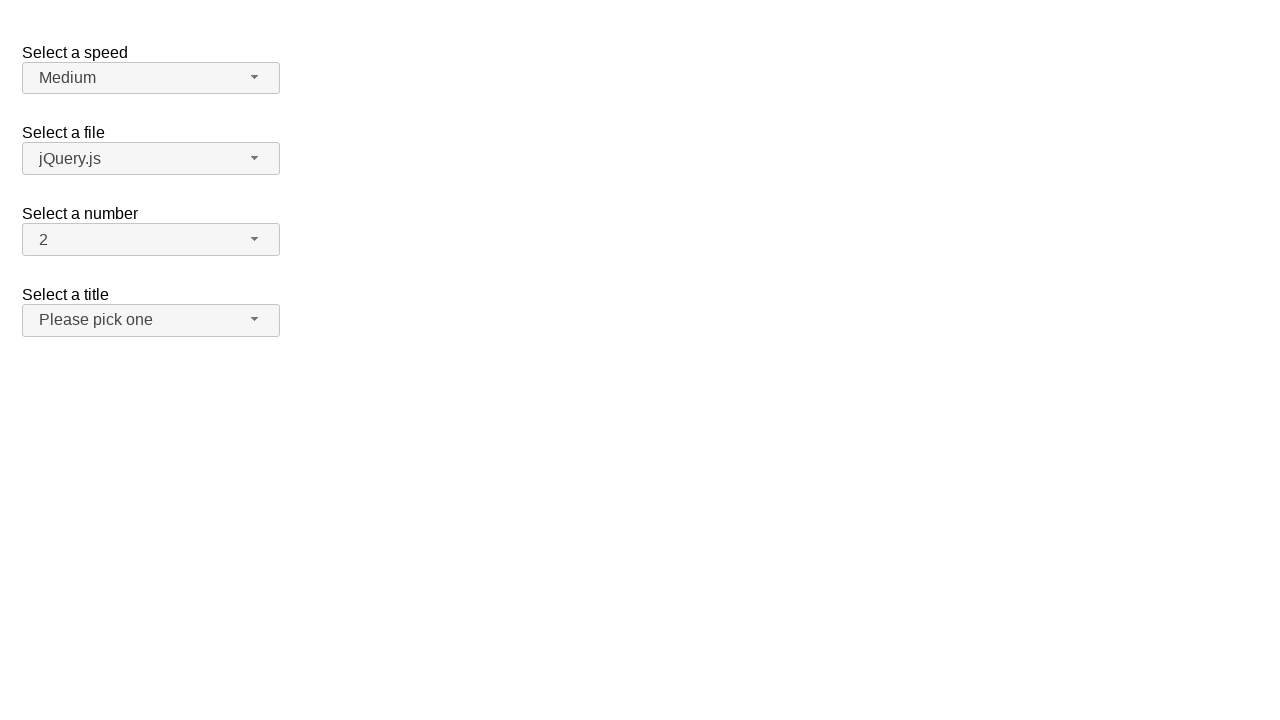

Clicked salutation dropdown button to open menu at (151, 320) on span#salutation-button
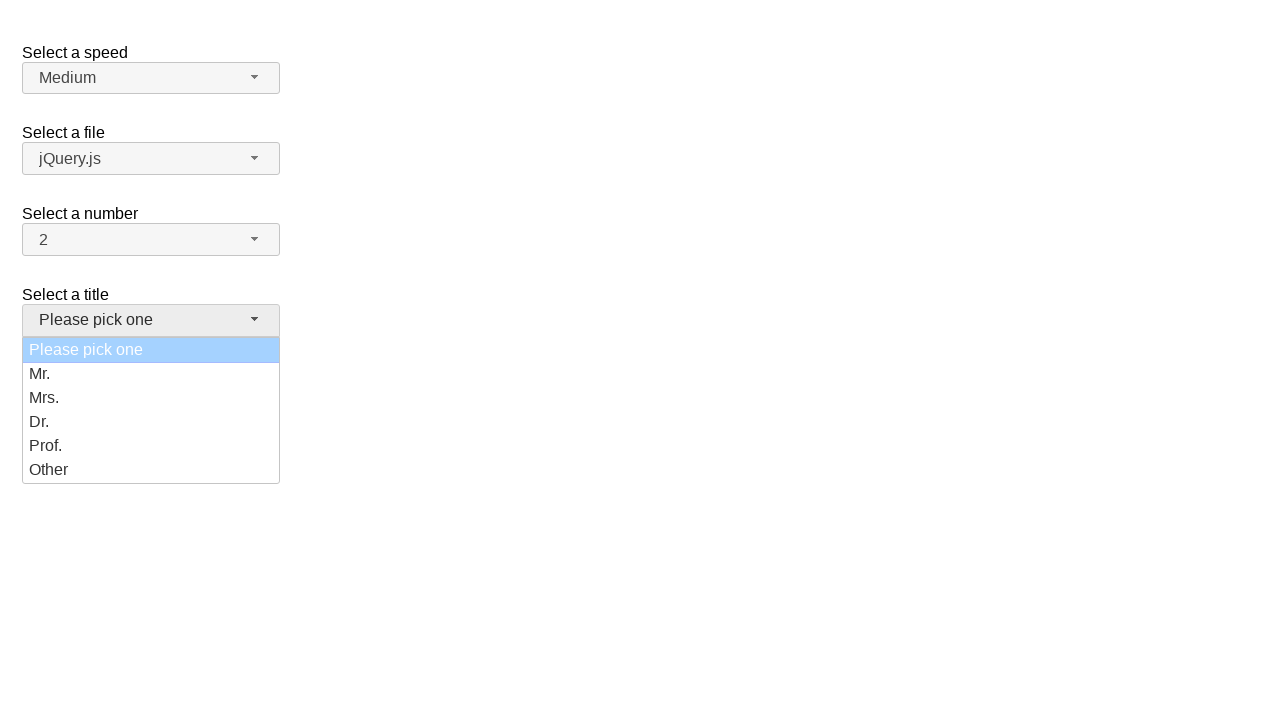

Salutation dropdown menu appeared
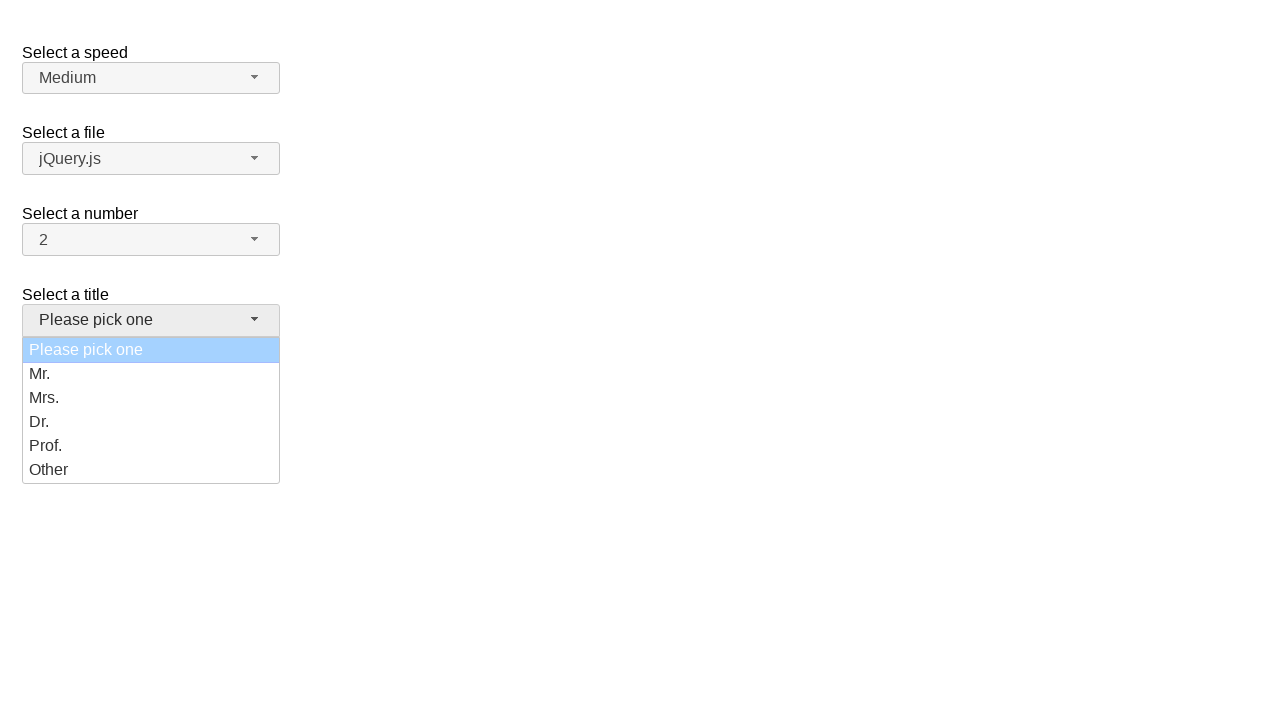

Selected 'Dr.' option from dropdown menu at (151, 422) on ul#salutation-menu div:has-text('Dr.')
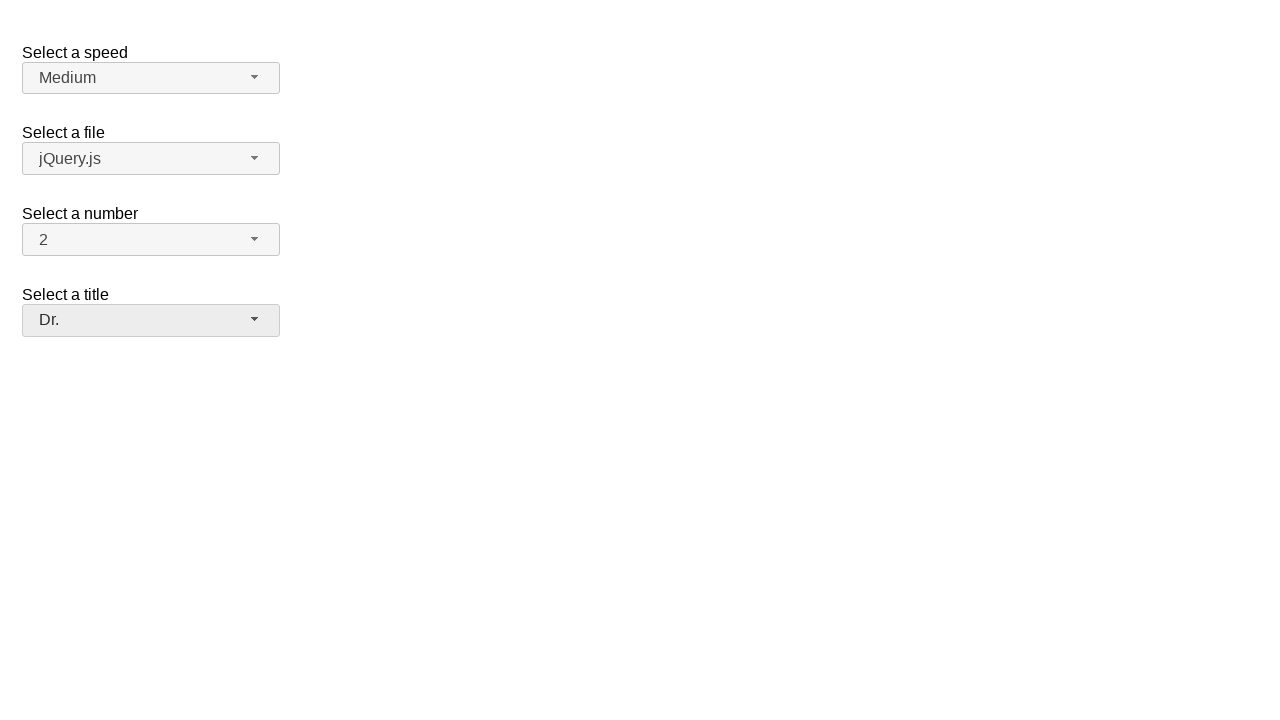

Verified that 'Dr.' was successfully selected in dropdown
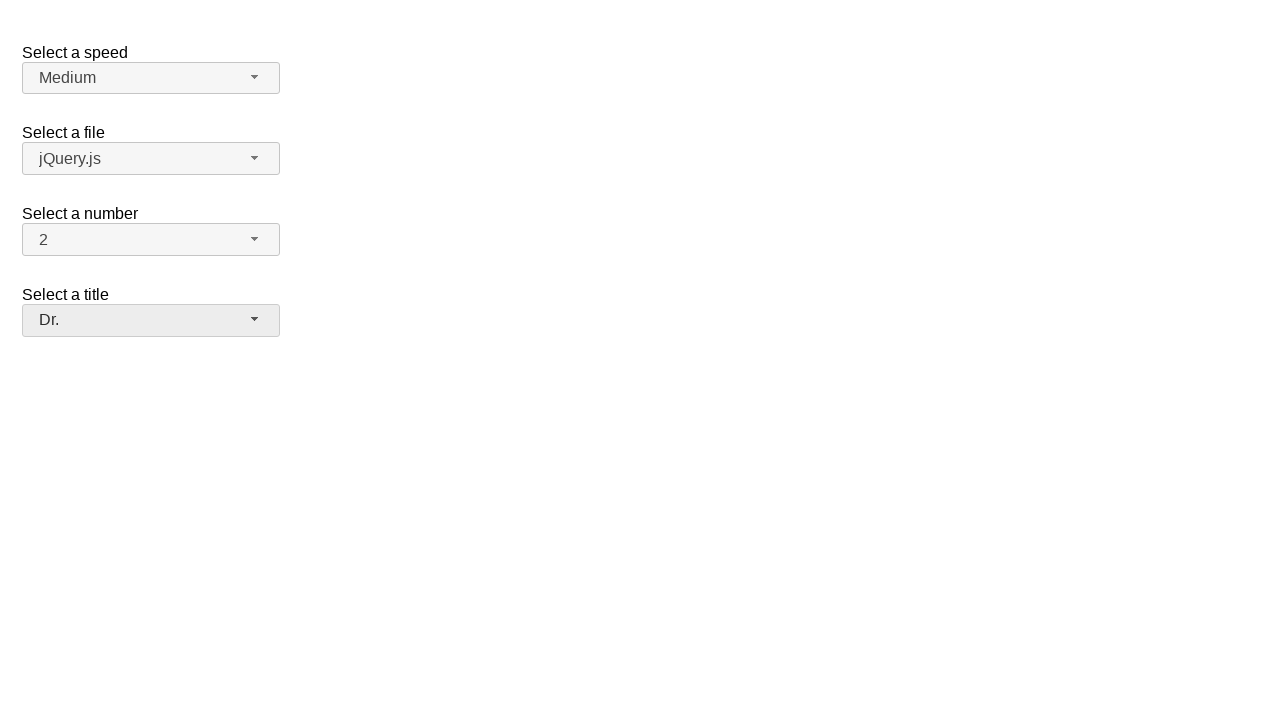

Clicked salutation dropdown button to open menu at (151, 320) on span#salutation-button
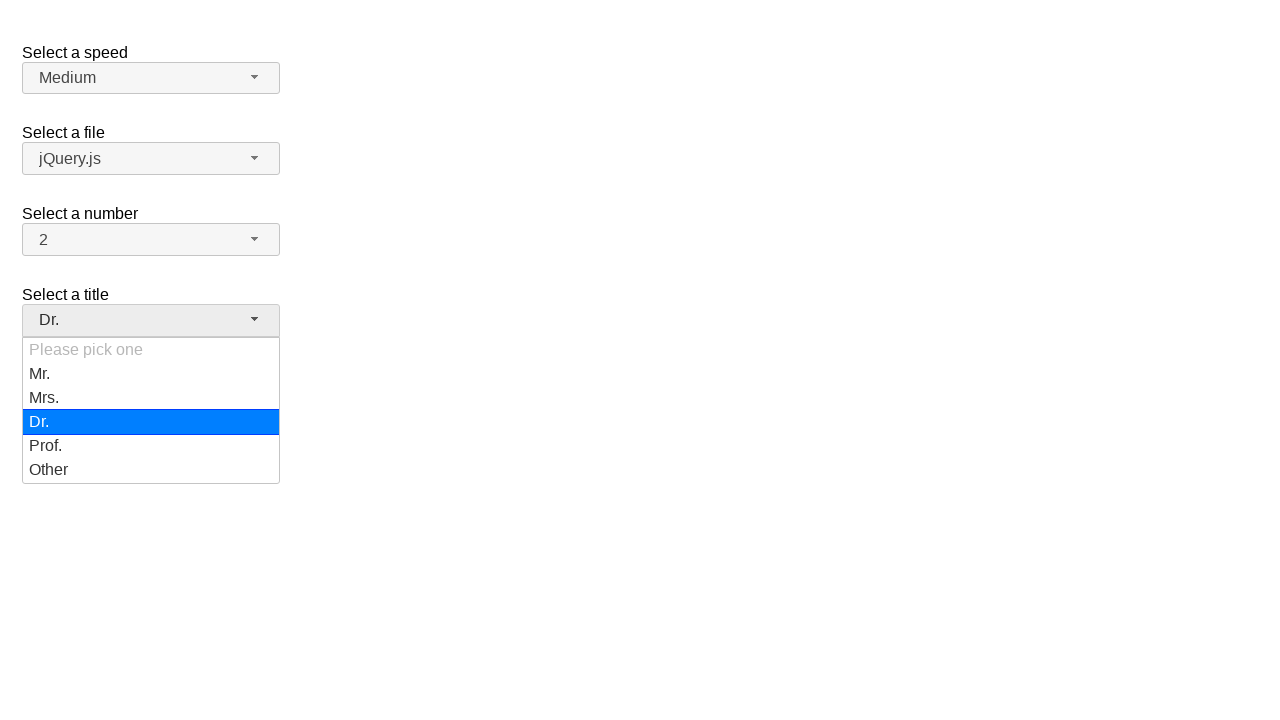

Salutation dropdown menu appeared
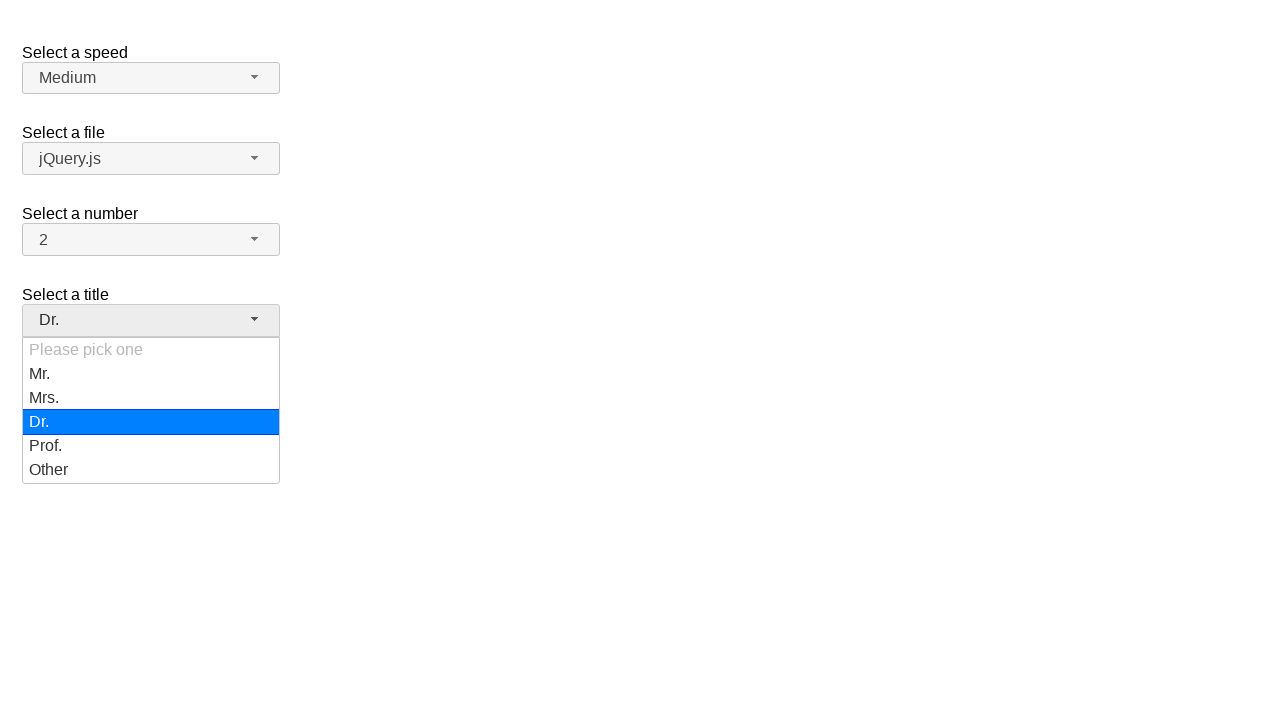

Selected 'Prof.' option from dropdown menu at (151, 446) on ul#salutation-menu div:has-text('Prof.')
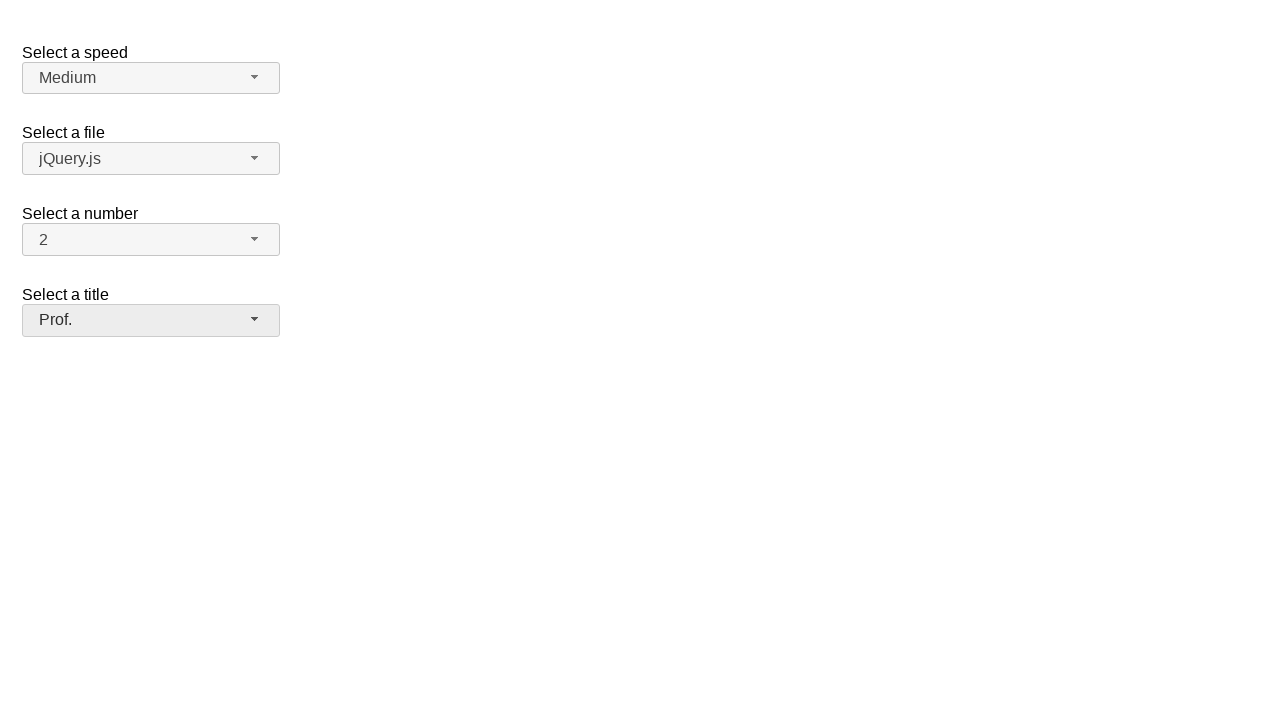

Verified that 'Prof.' was successfully selected in dropdown
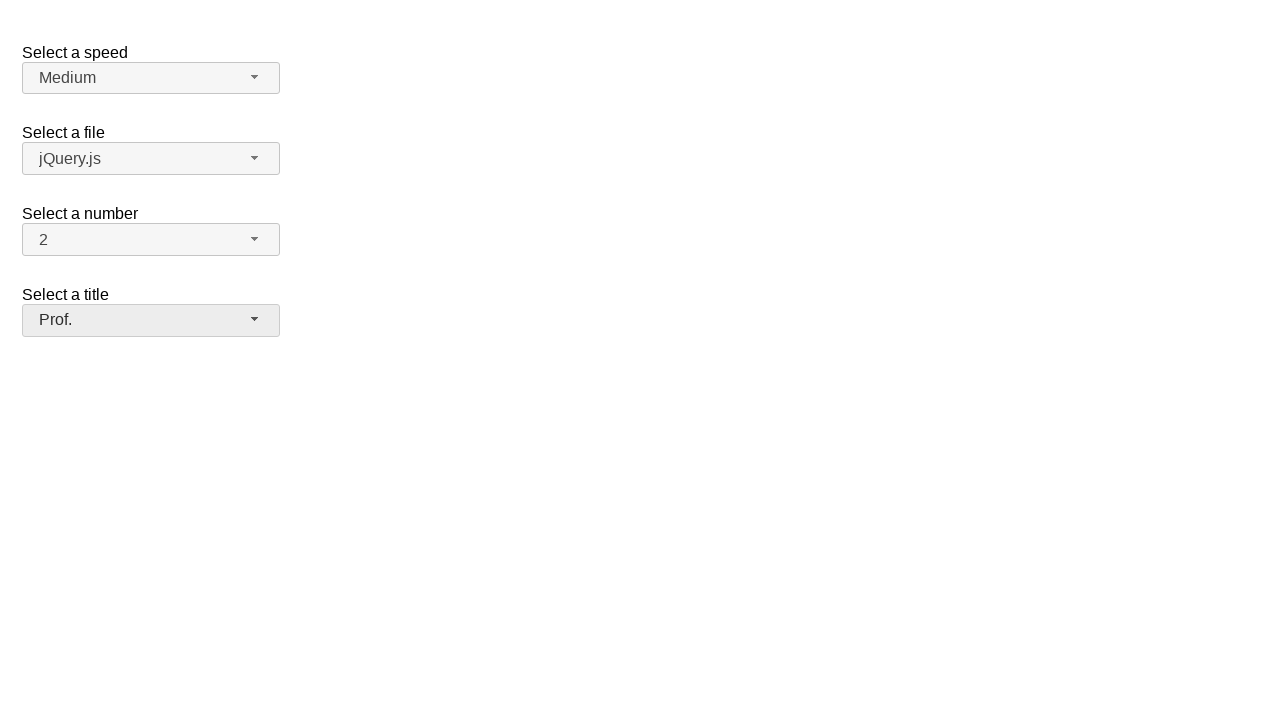

Clicked salutation dropdown button to open menu at (151, 320) on span#salutation-button
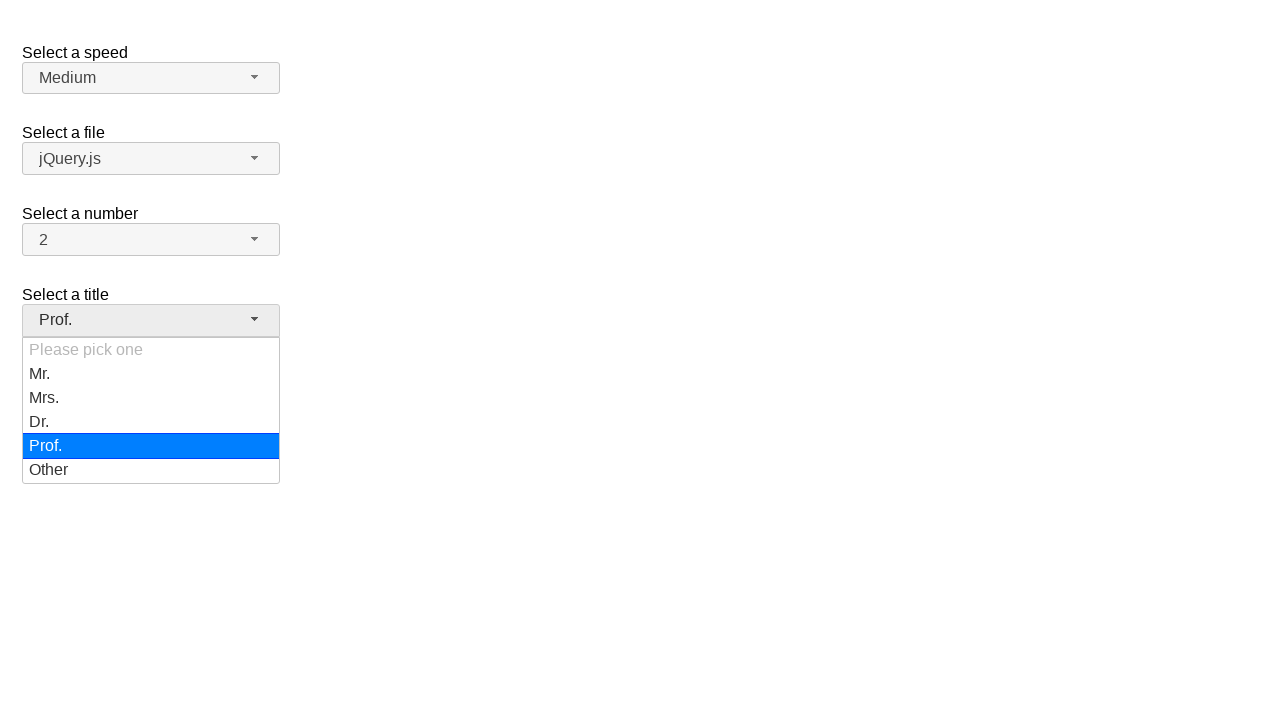

Salutation dropdown menu appeared
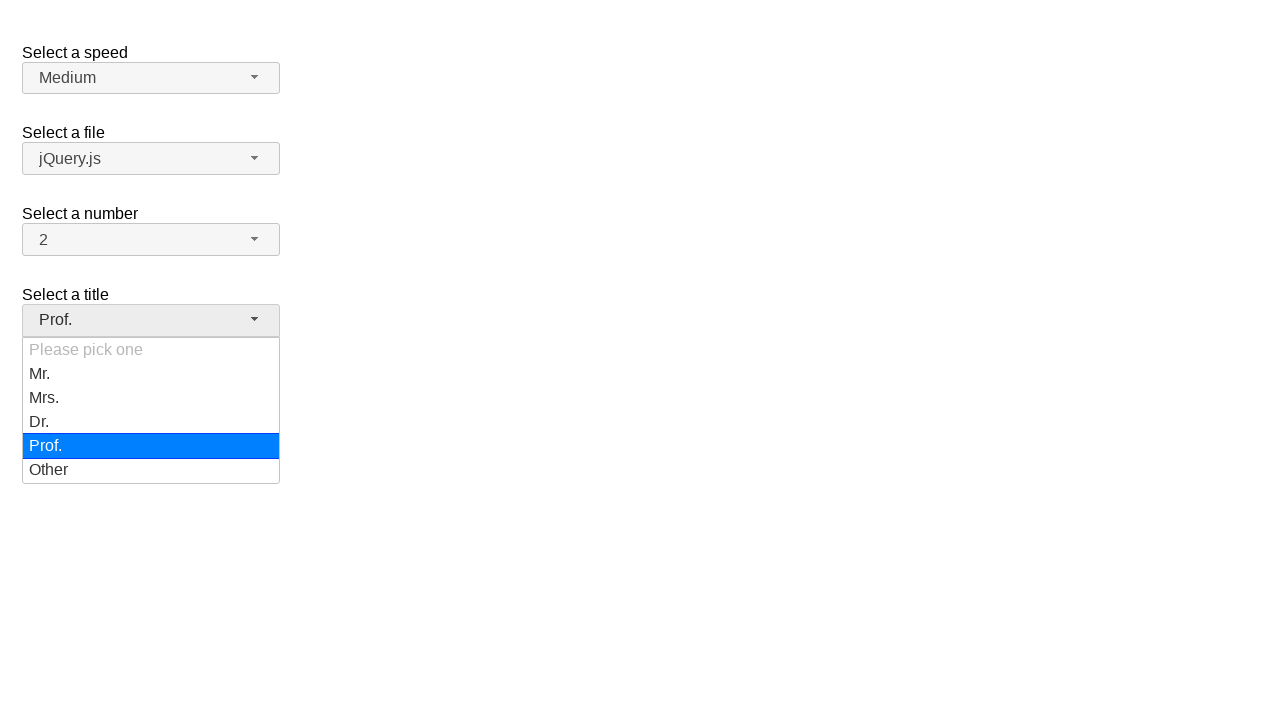

Selected 'Mr.' option from dropdown menu at (151, 374) on ul#salutation-menu div:has-text('Mr.')
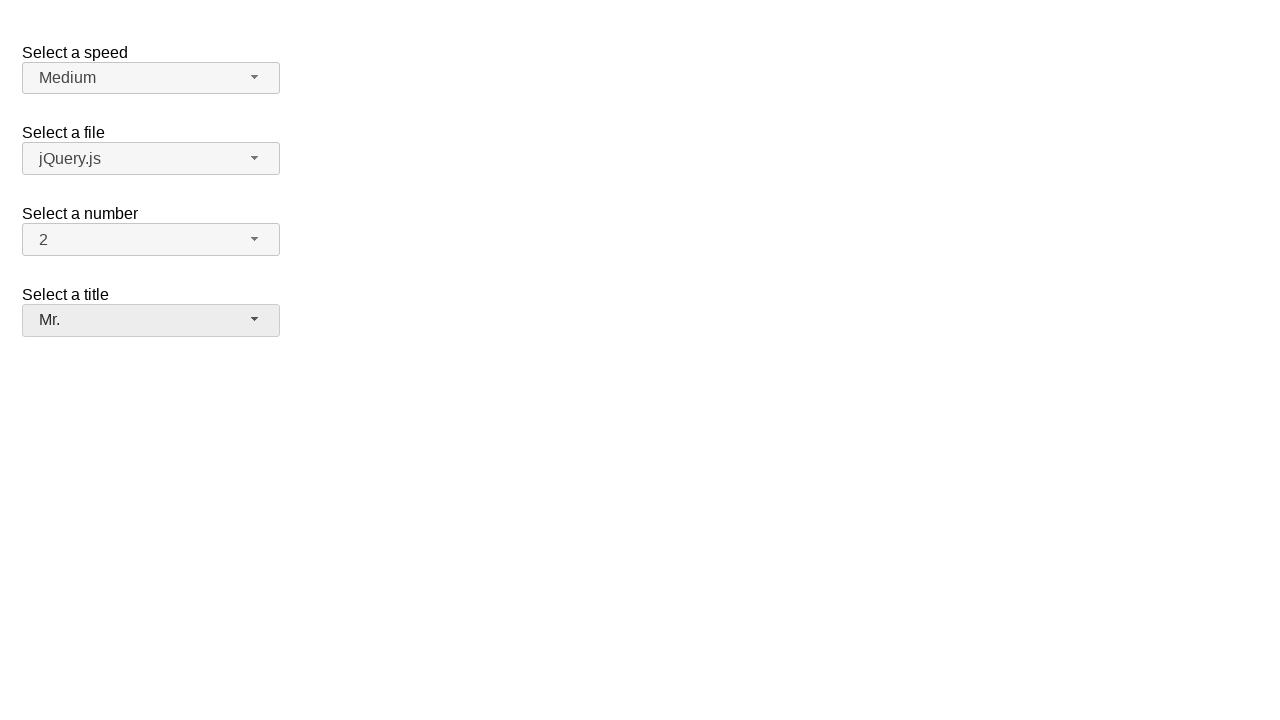

Verified that 'Mr.' was successfully selected in dropdown
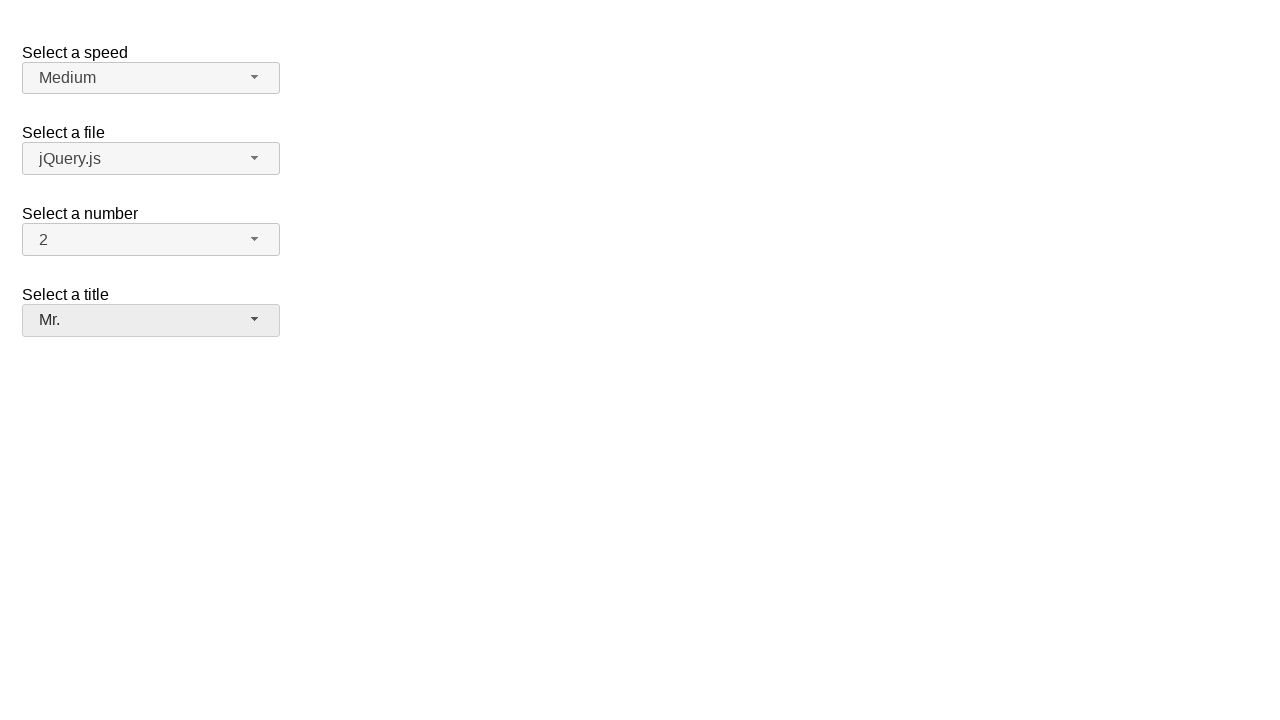

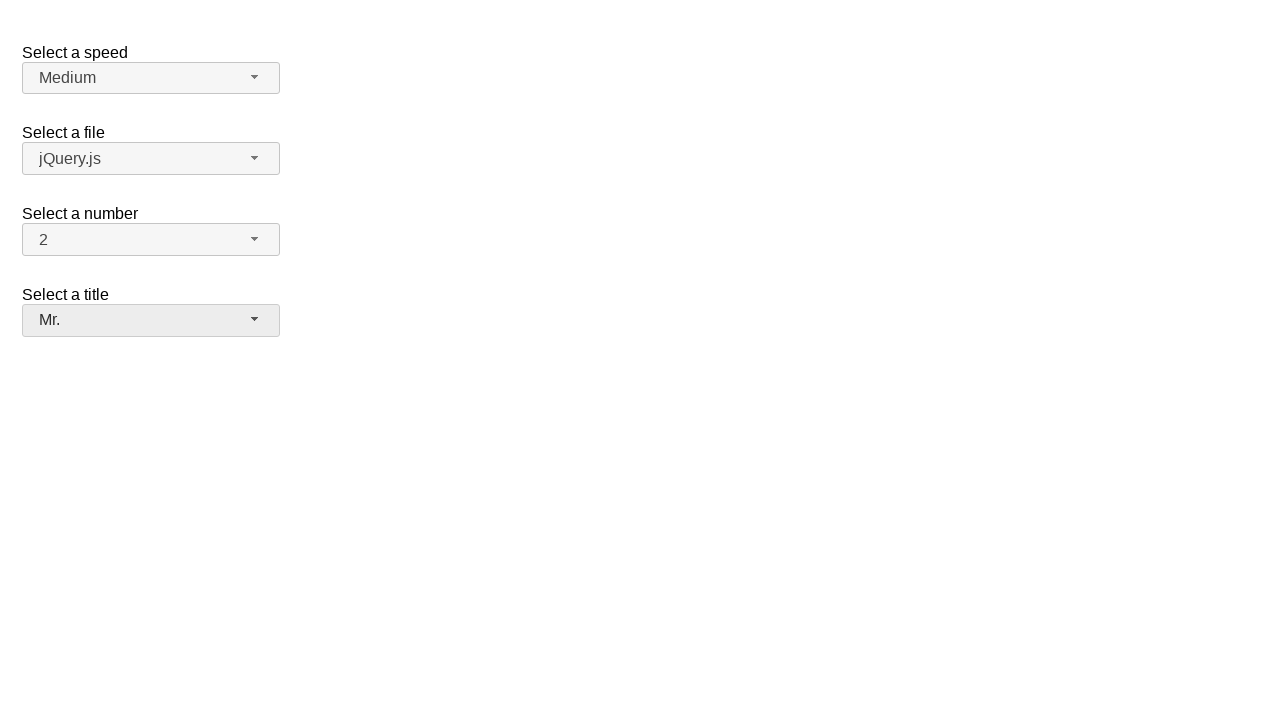